Navigates to a training support website and clicks on the about link to verify navigation functionality

Starting URL: https://v1.training-support.net

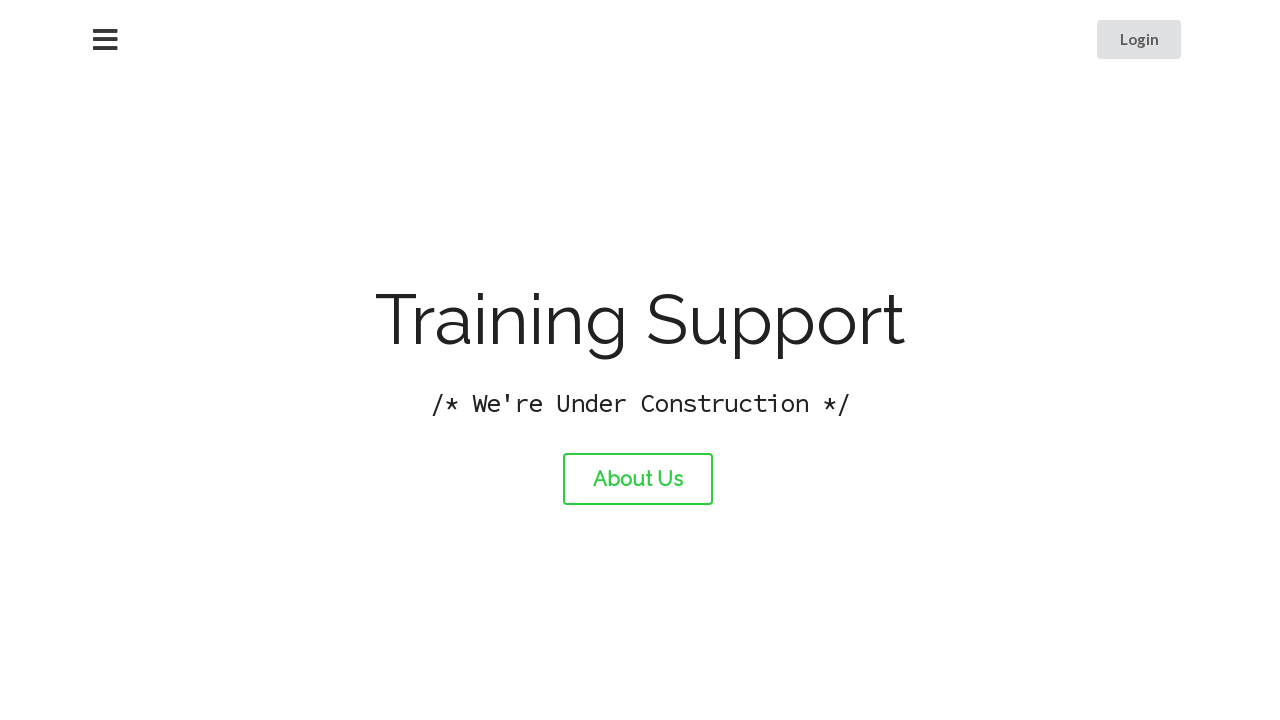

Navigated to training support website at https://v1.training-support.net
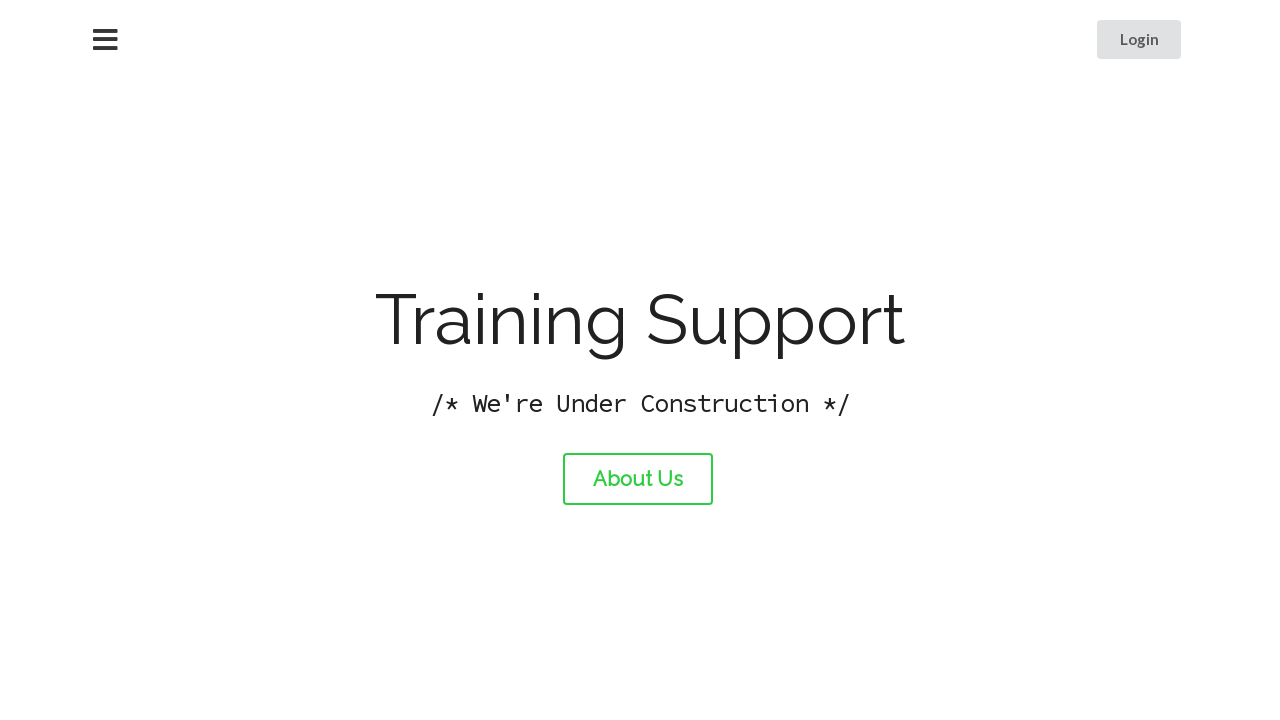

Clicked on the about link at (638, 479) on #about-link
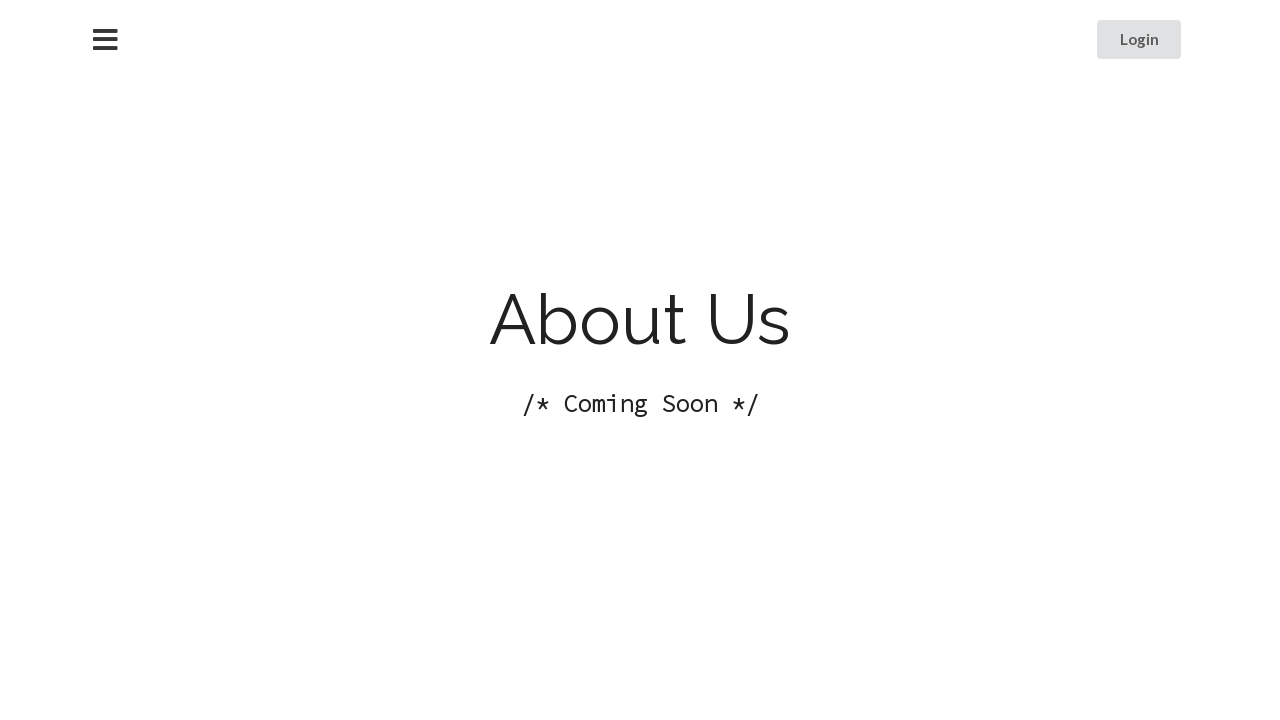

Page load completed after clicking about link
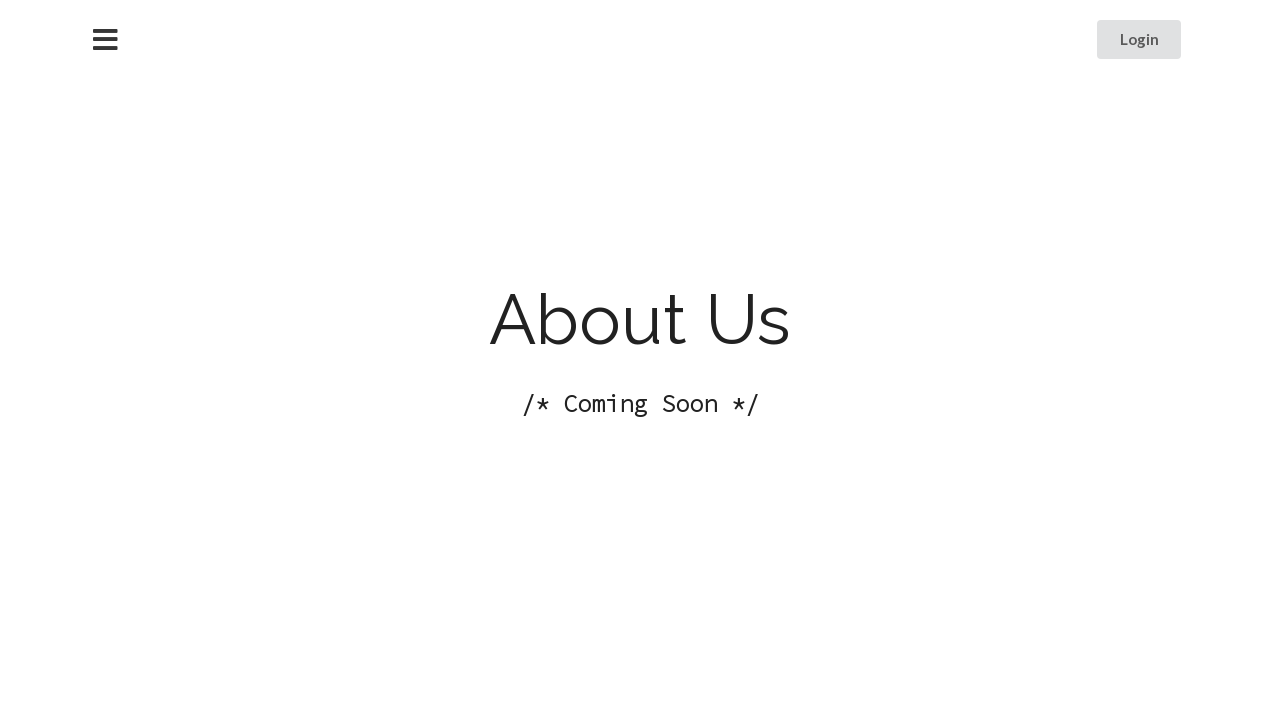

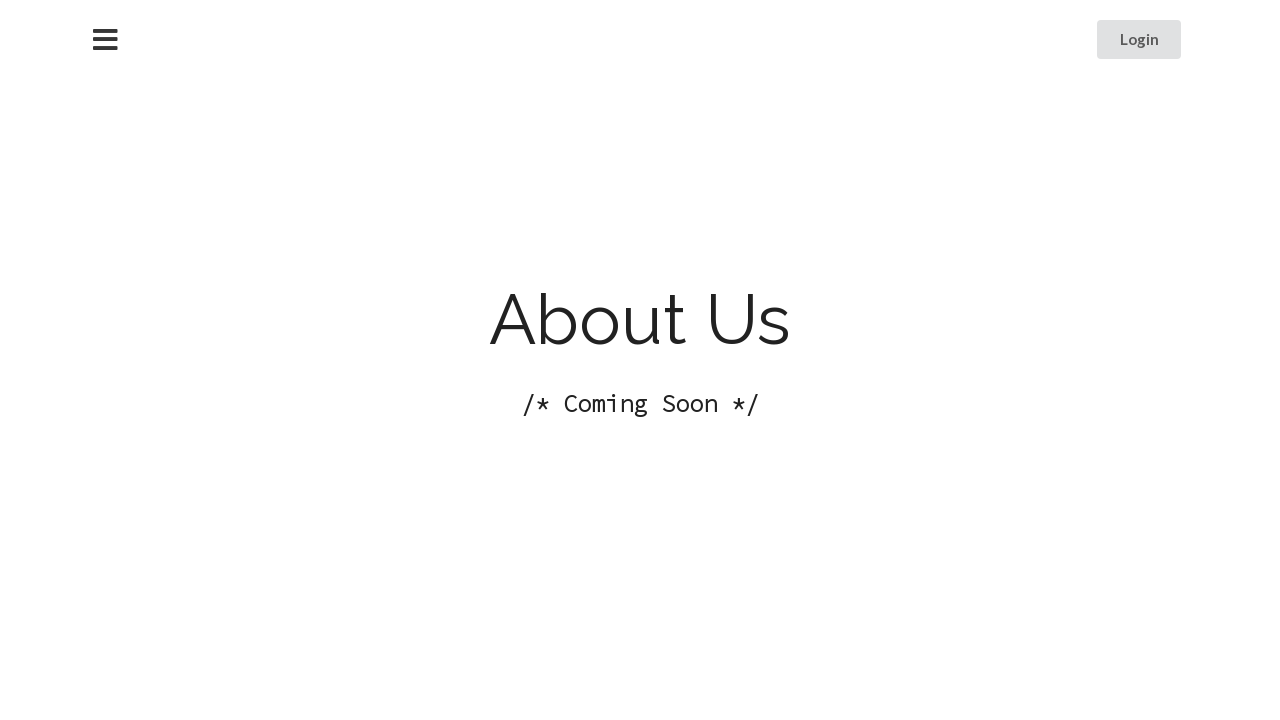